Verifies that the main navigation menu on a Wix e-commerce website displays the correct 8 menu tab labels: HOME, ALL PRODUCTS, SINGLE BOARD COMPUTERS, NEW PRODUCTS, BESTSELLERS, SALE, FORUM, and ABOUT.

Starting URL: https://kamenkaksk.wixsite.com/wwes-13-1

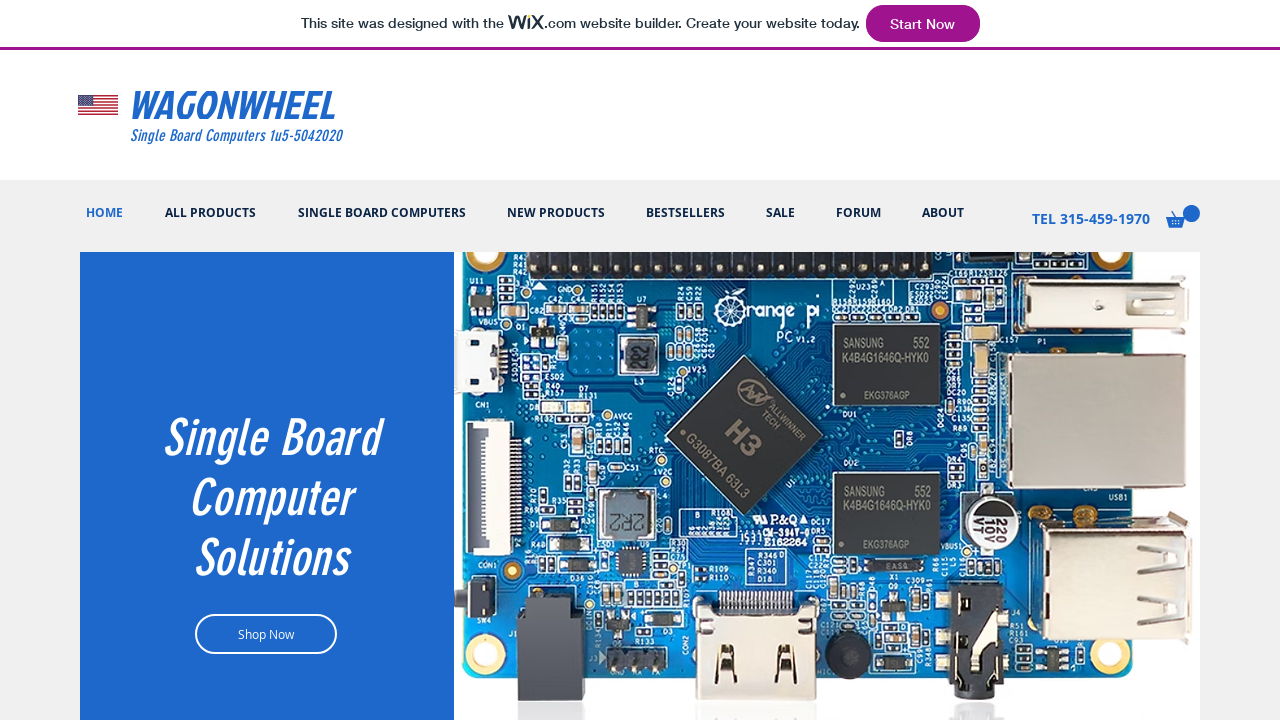

Waited 2 seconds for page to load and menu elements to be visible
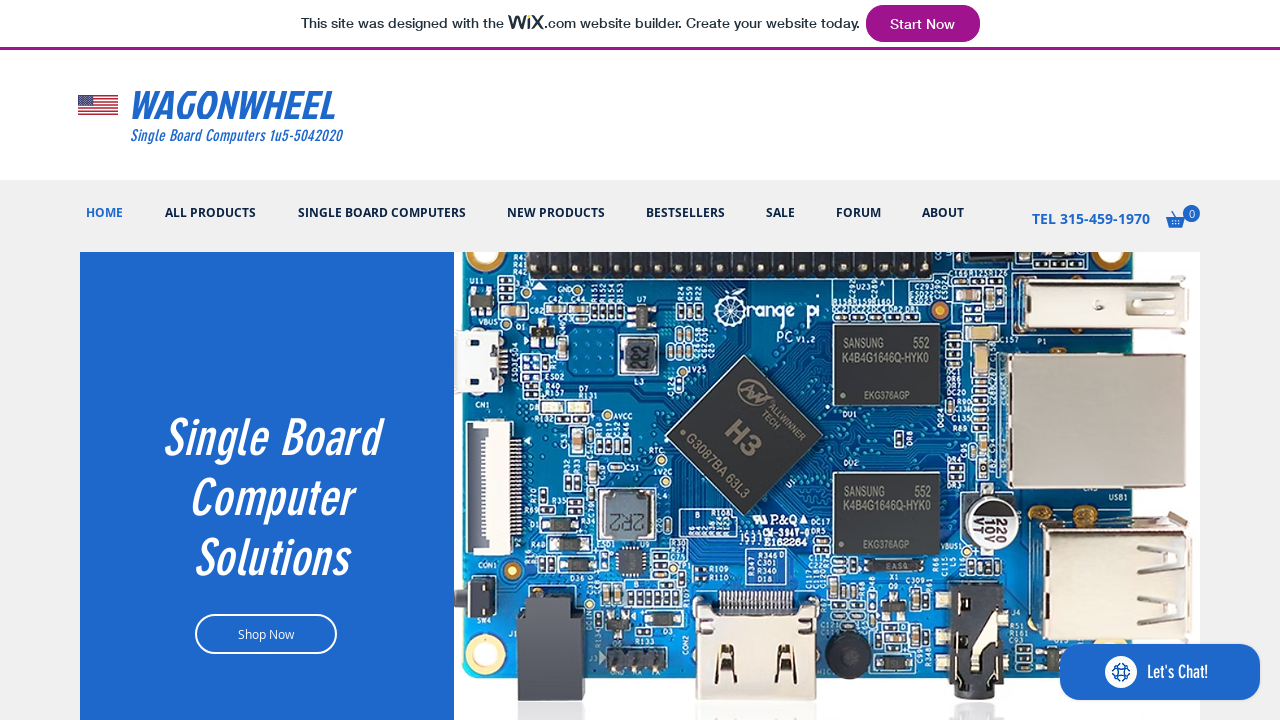

Retrieved page title: HOME | WWES-13 v.1.0
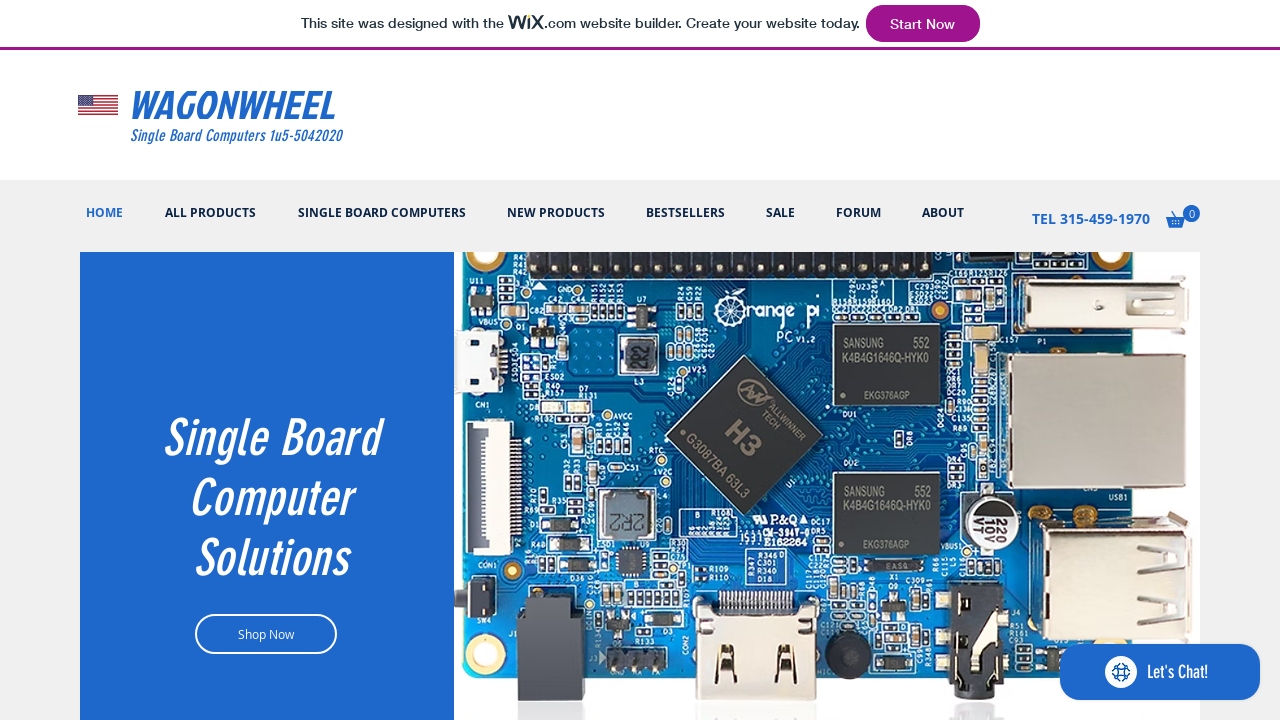

Retrieved menu tab 1 text: 'HOME'
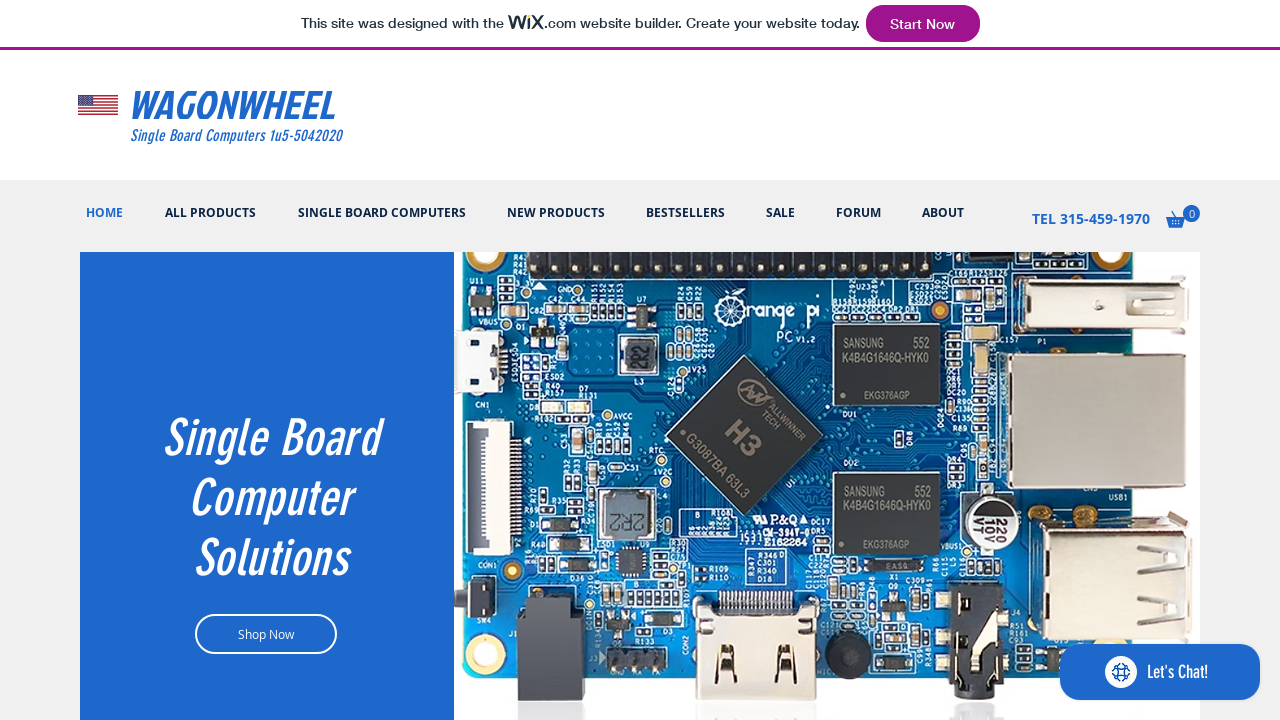

Verified menu tab 1 displays 'HOME'
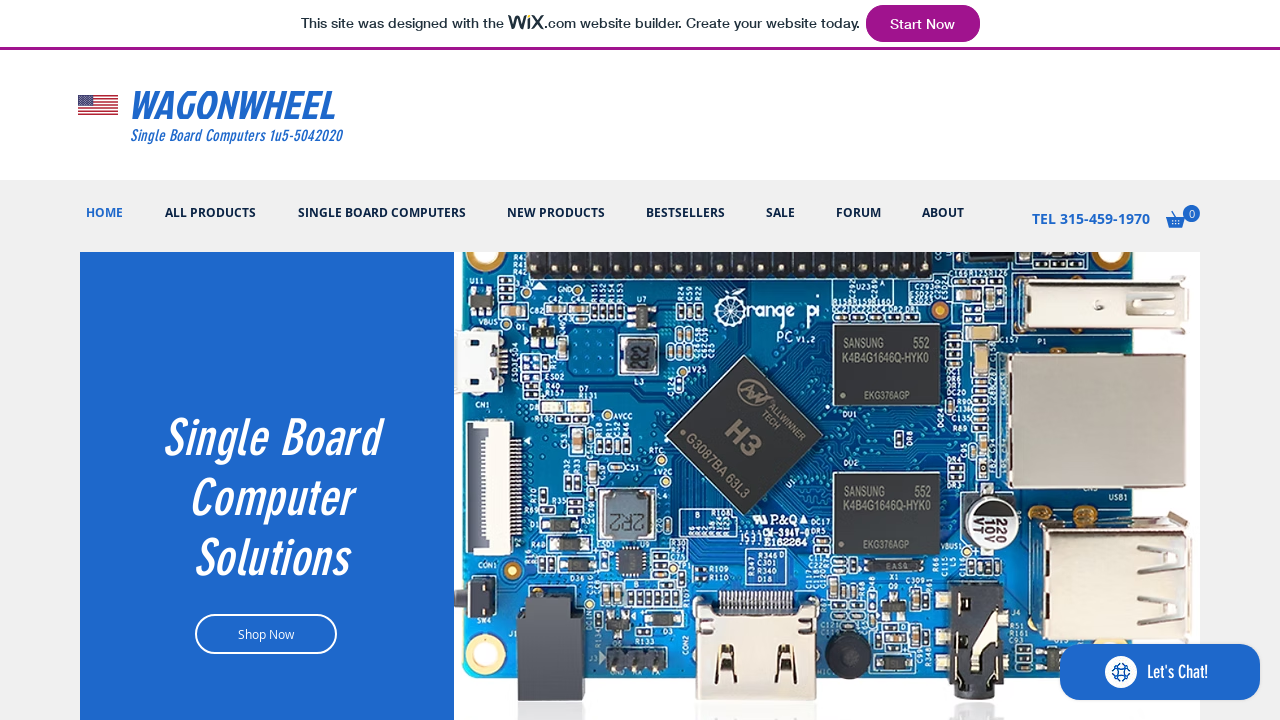

Retrieved menu tab 2 text: 'ALL PRODUCTS'
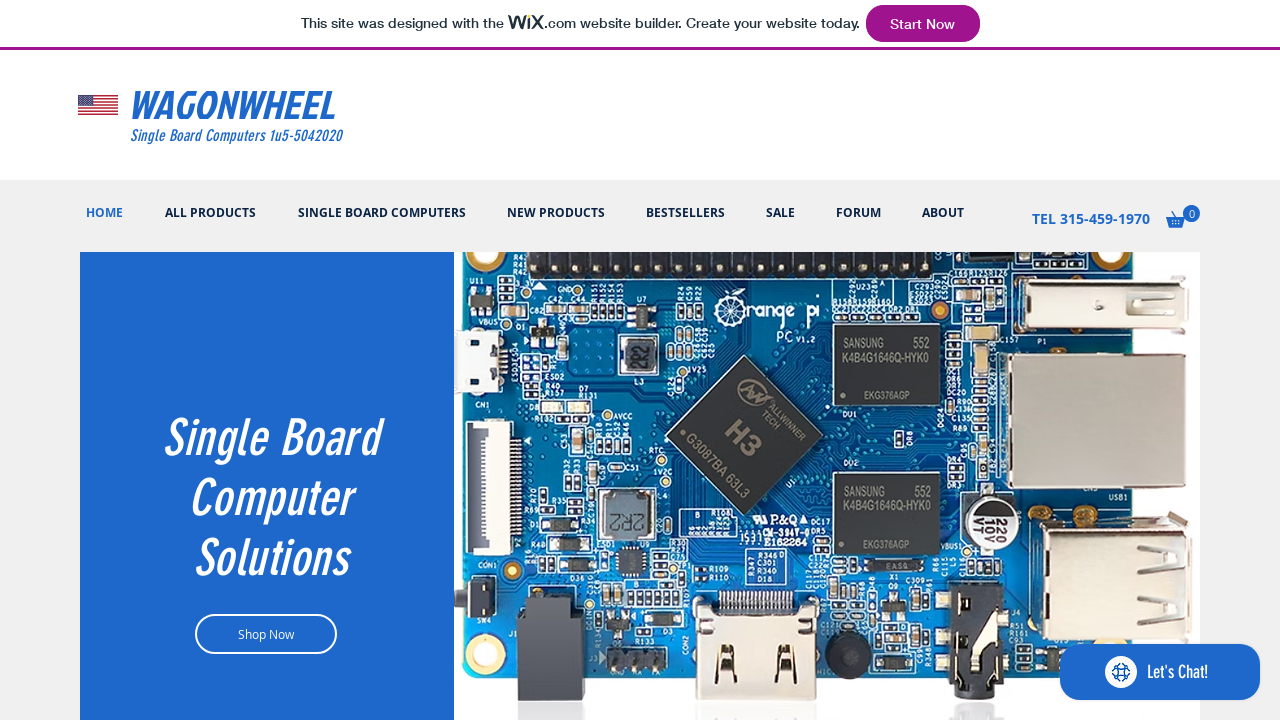

Verified menu tab 2 displays 'ALL PRODUCTS'
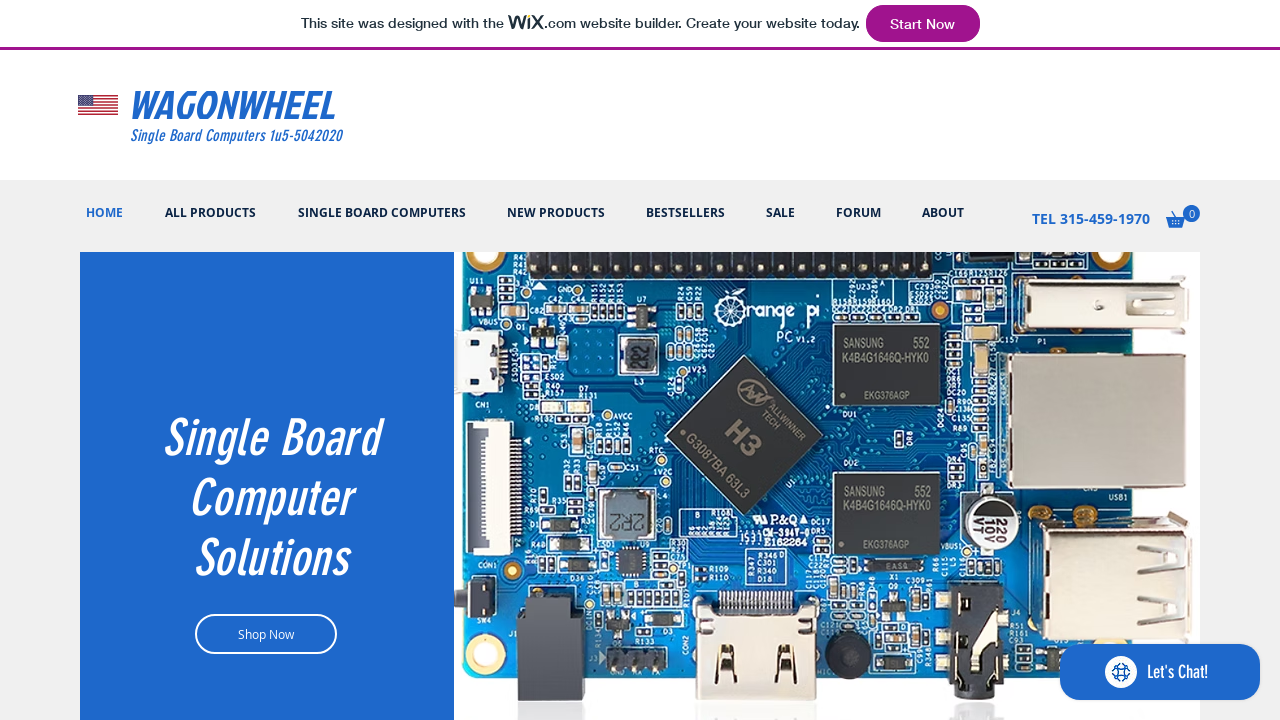

Retrieved menu tab 3 text: 'SINGLE BOARD COMPUTERS'
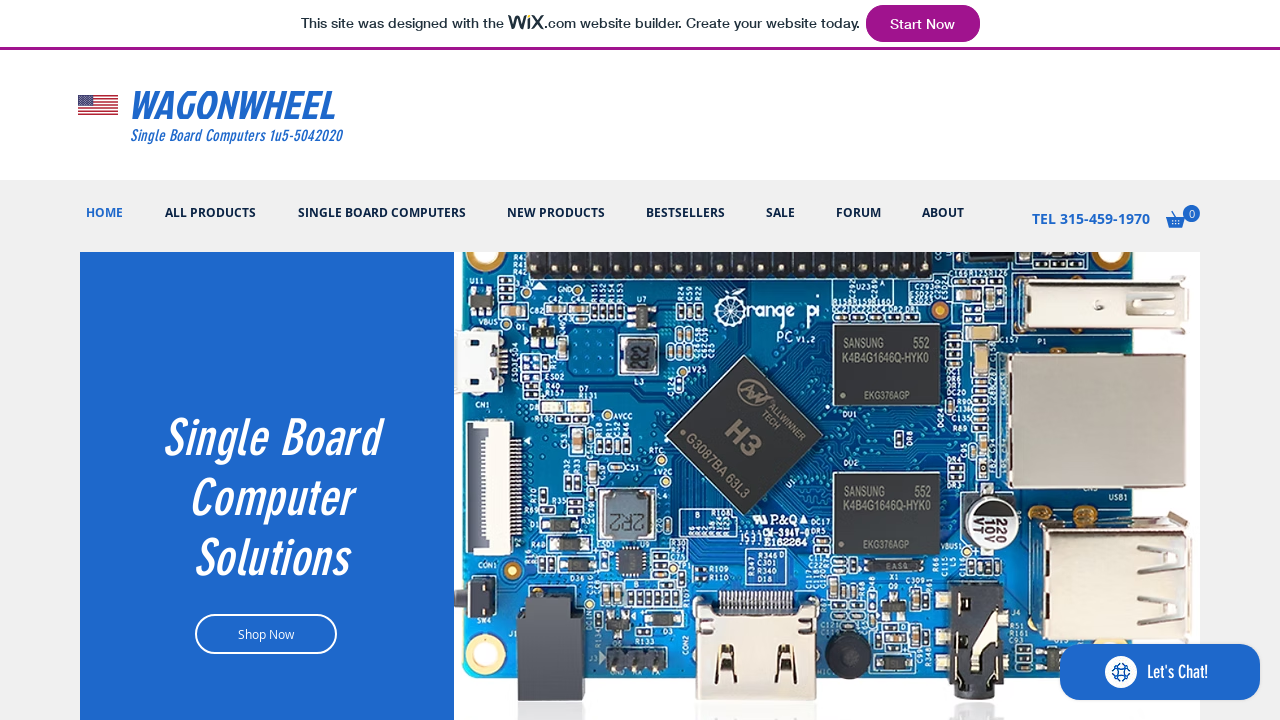

Verified menu tab 3 displays 'SINGLE BOARD COMPUTERS'
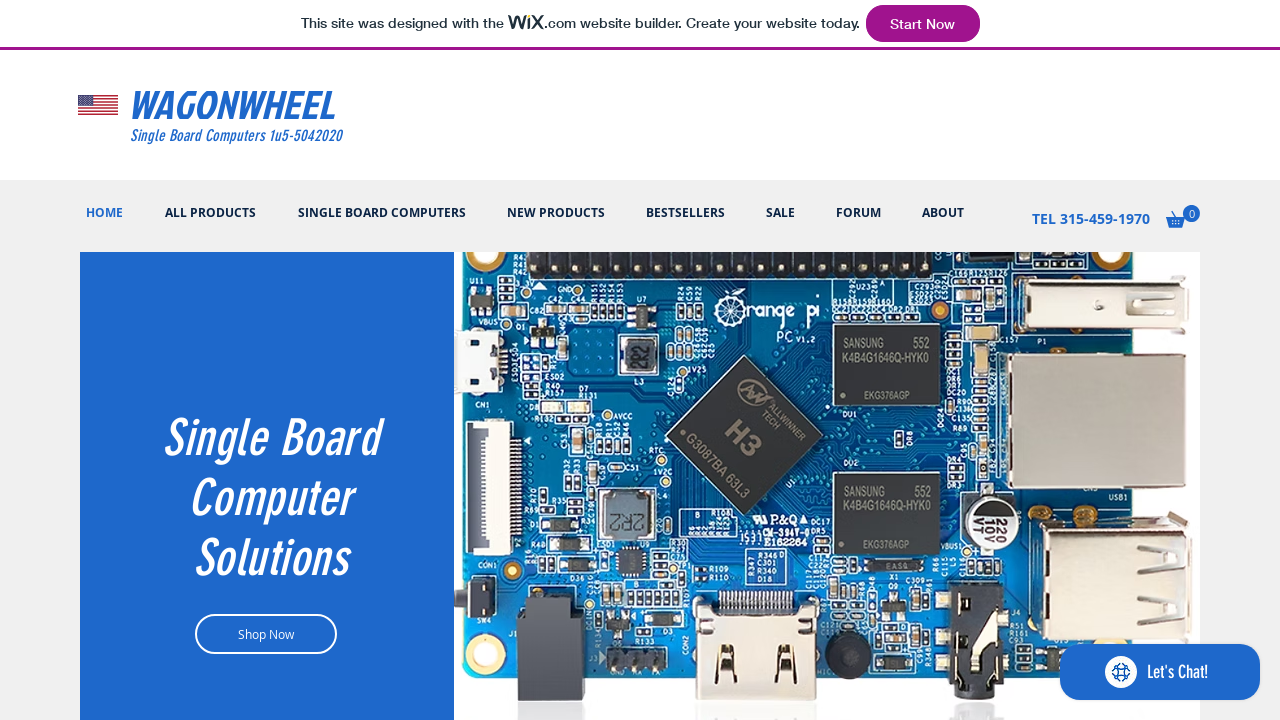

Retrieved menu tab 4 text: 'NEW PRODUCTS'
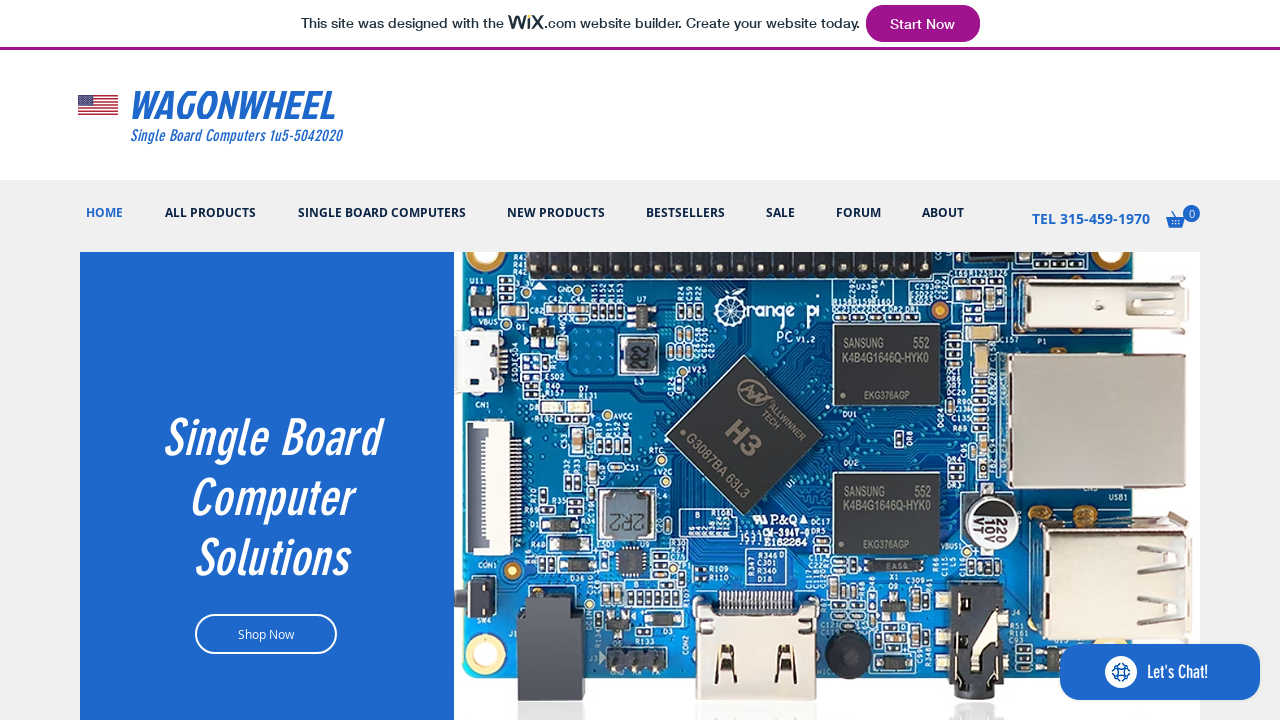

Verified menu tab 4 displays 'NEW PRODUCTS'
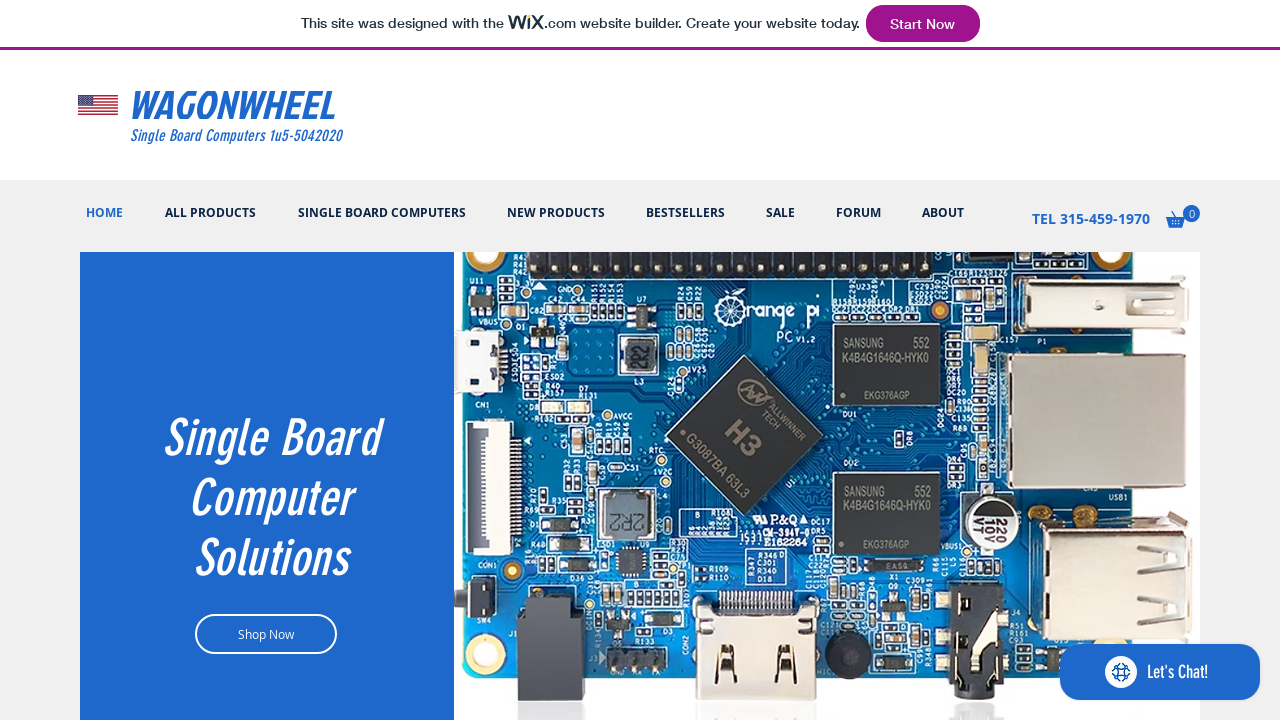

Retrieved menu tab 5 text: 'BESTSELLERS'
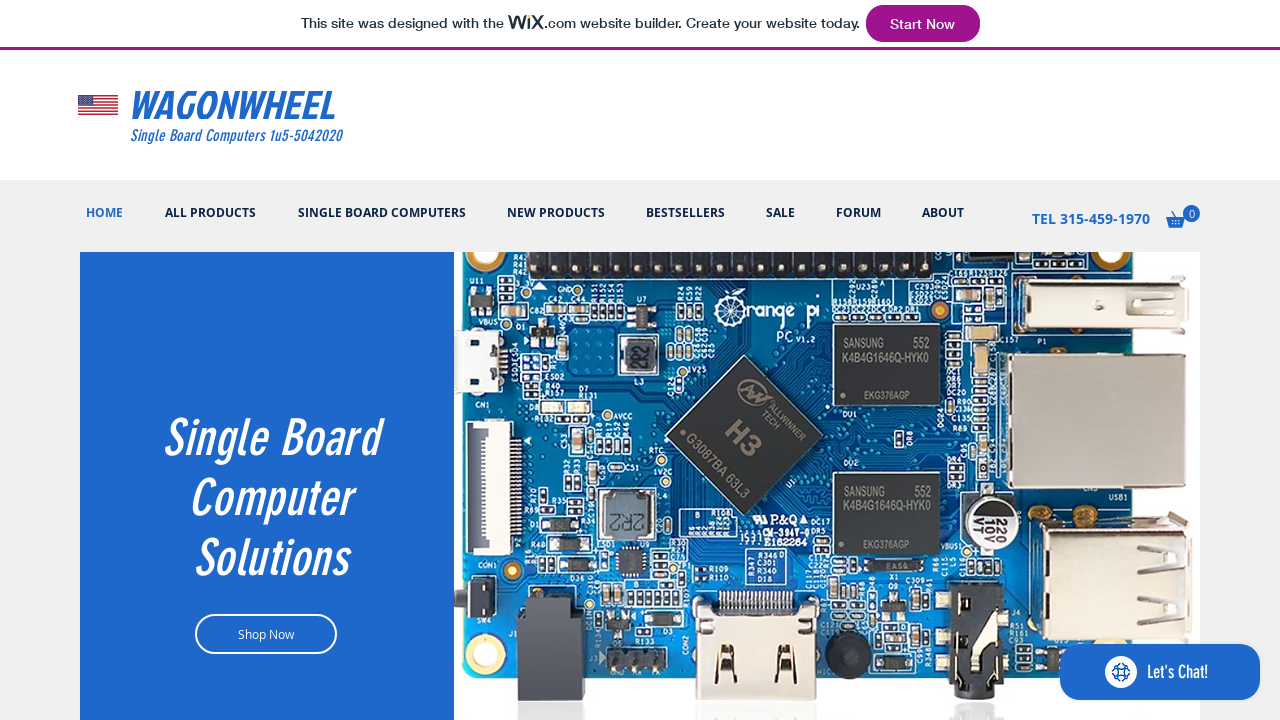

Verified menu tab 5 displays 'BESTSELLERS'
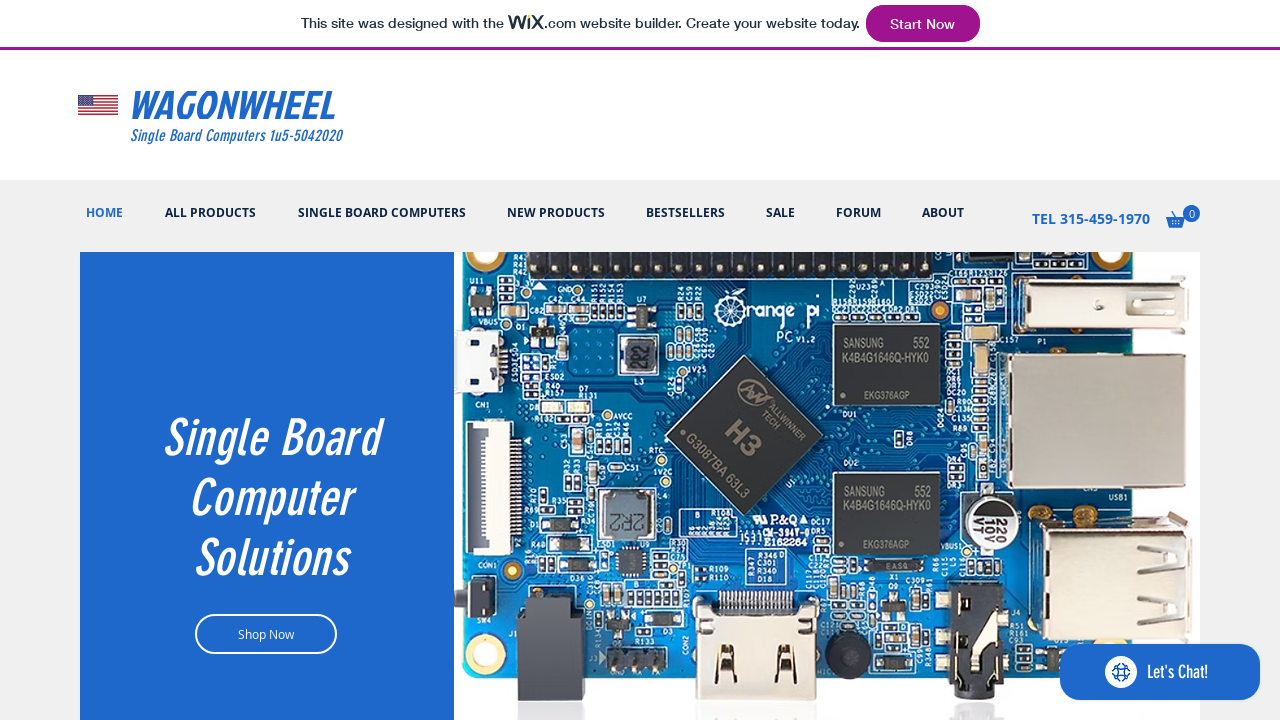

Retrieved menu tab 6 text: 'SALE'
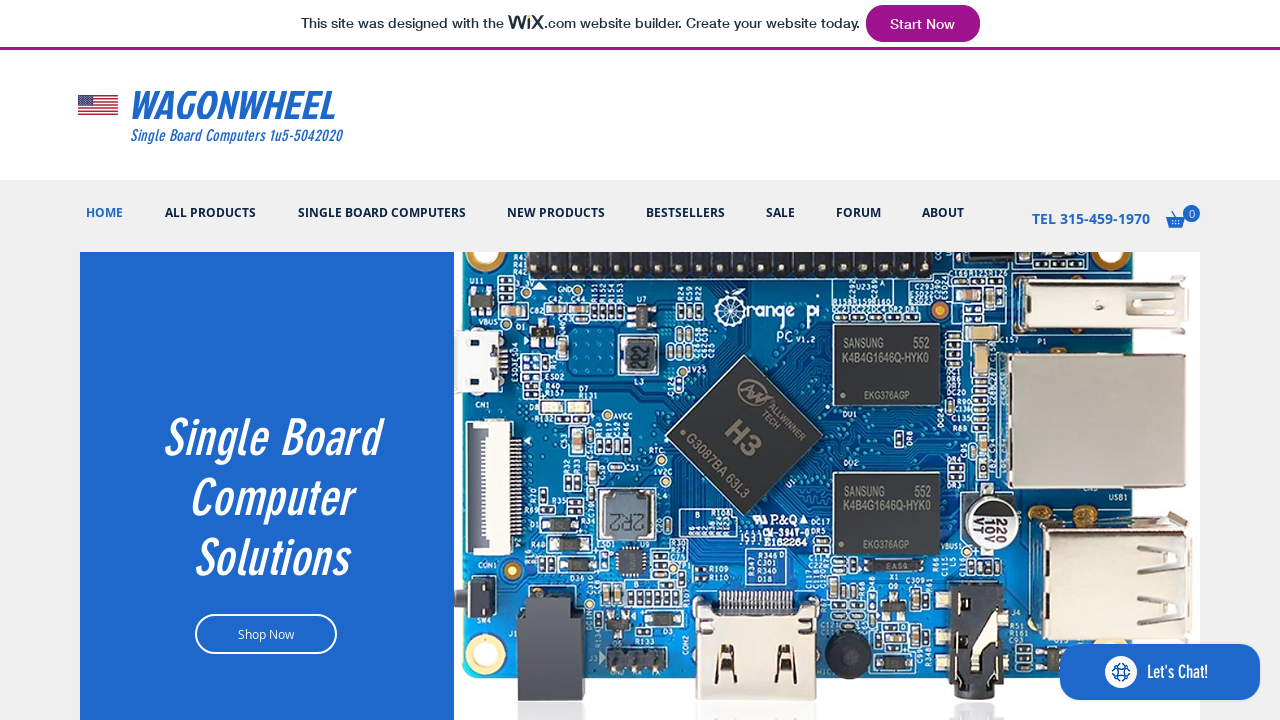

Verified menu tab 6 displays 'SALE'
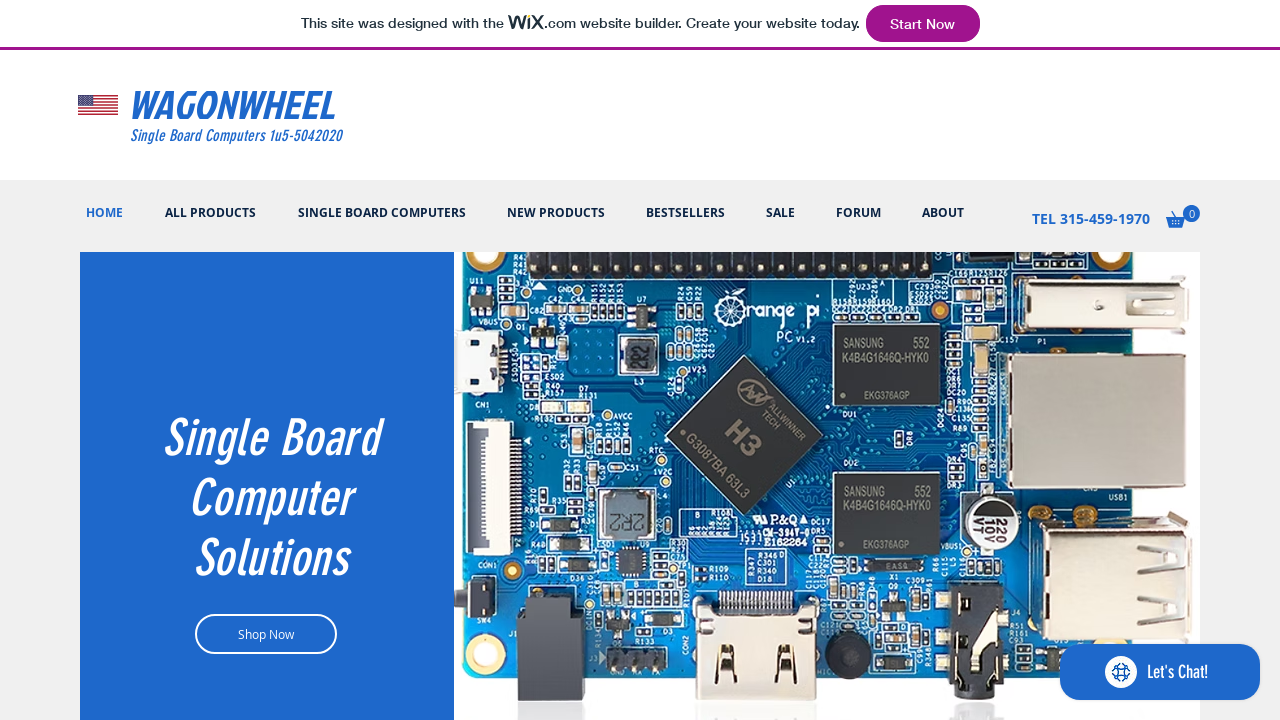

Retrieved menu tab 7 text: 'FORUM'
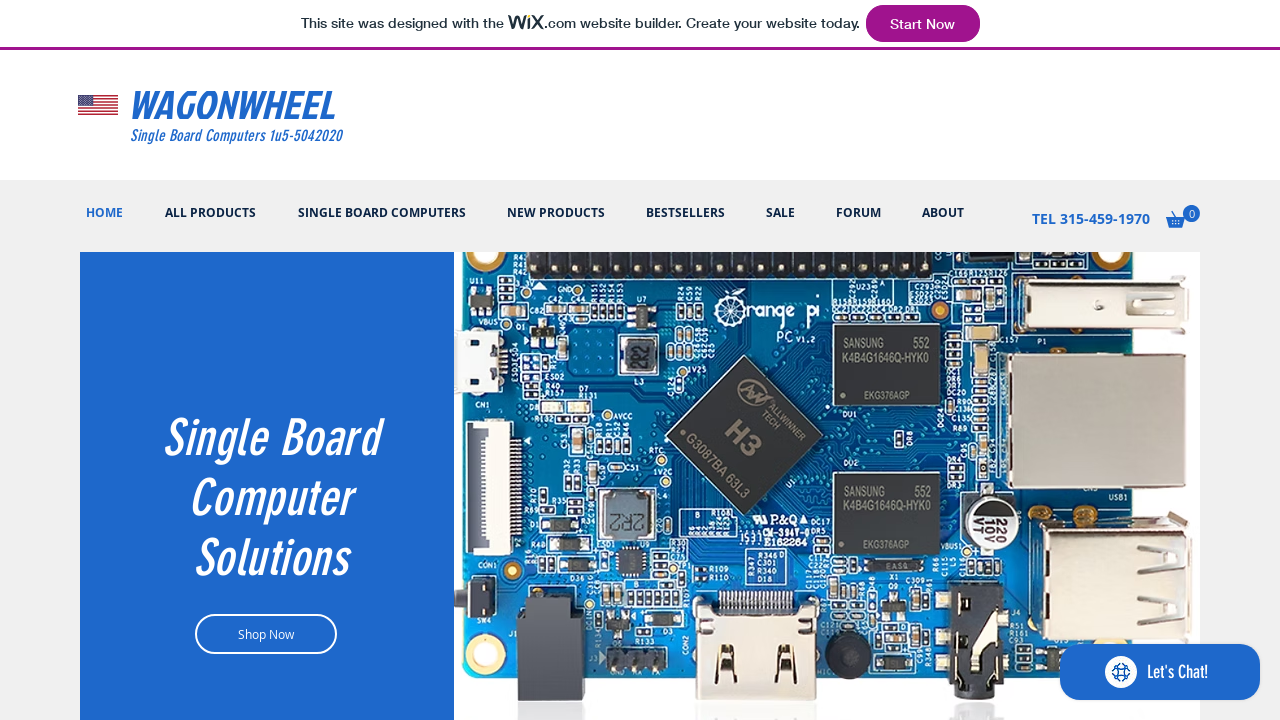

Verified menu tab 7 displays 'FORUM'
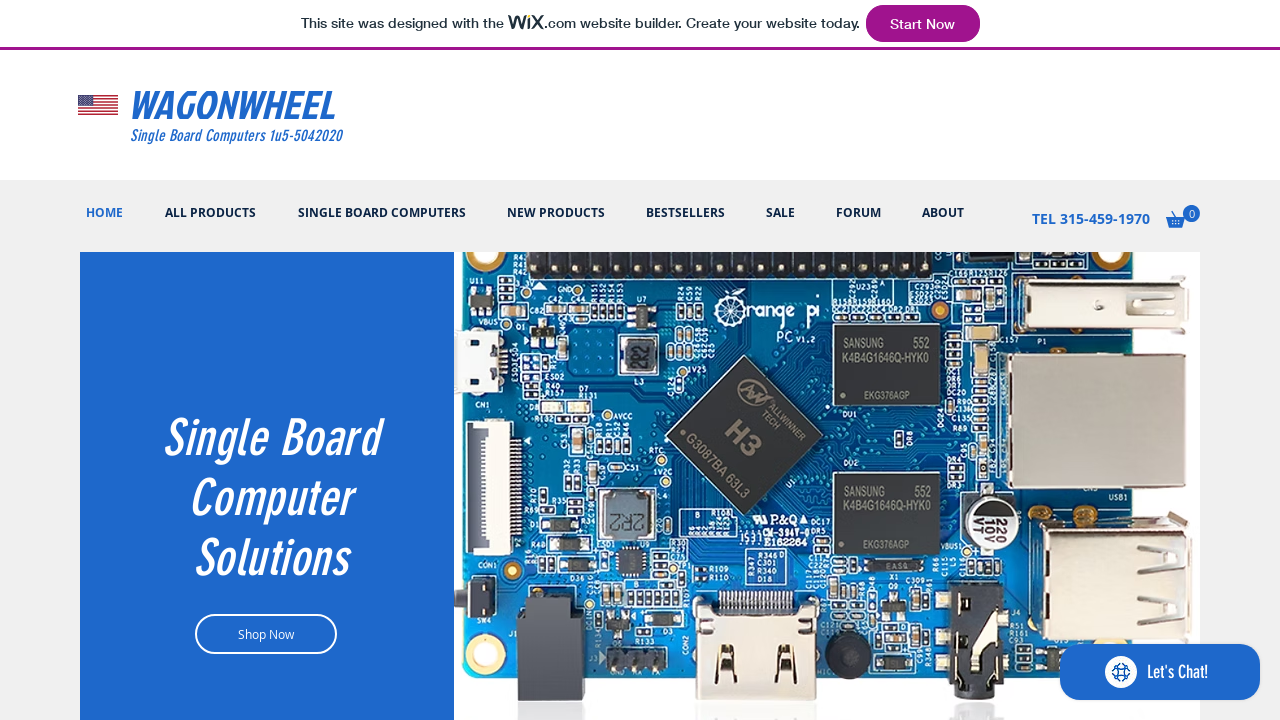

Retrieved menu tab 8 text: 'ABOUT'
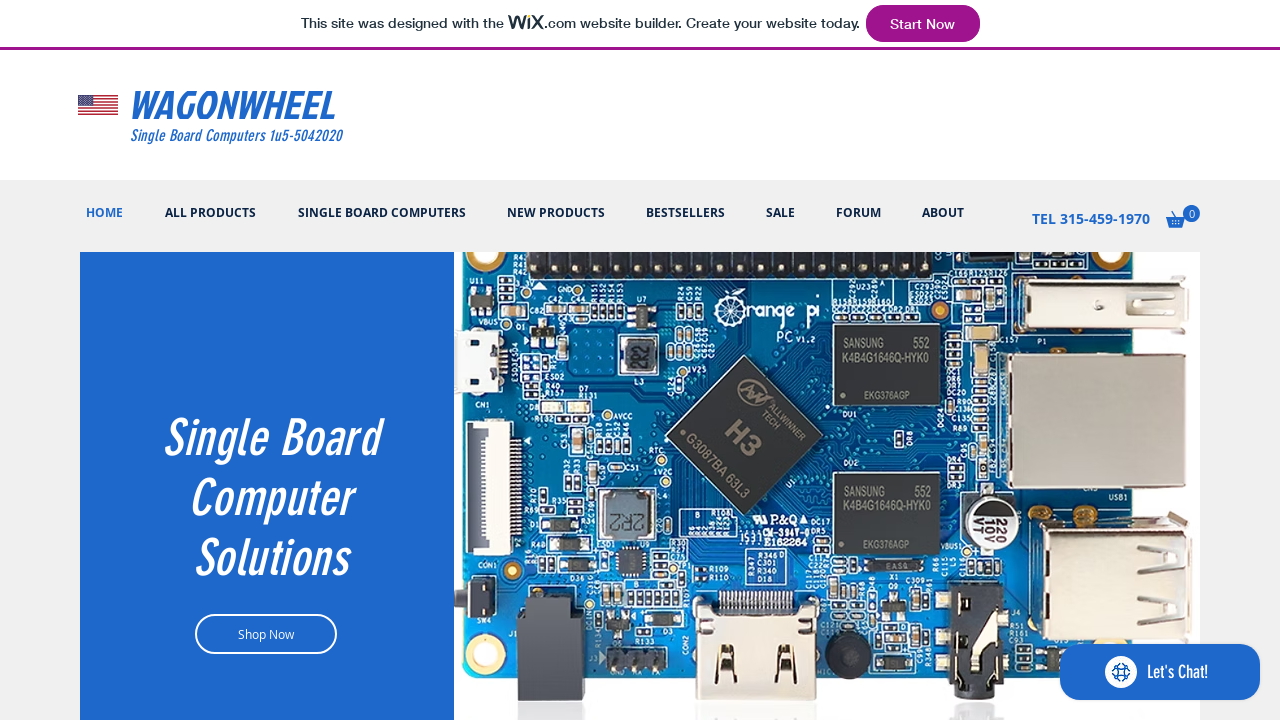

Verified menu tab 8 displays 'ABOUT'
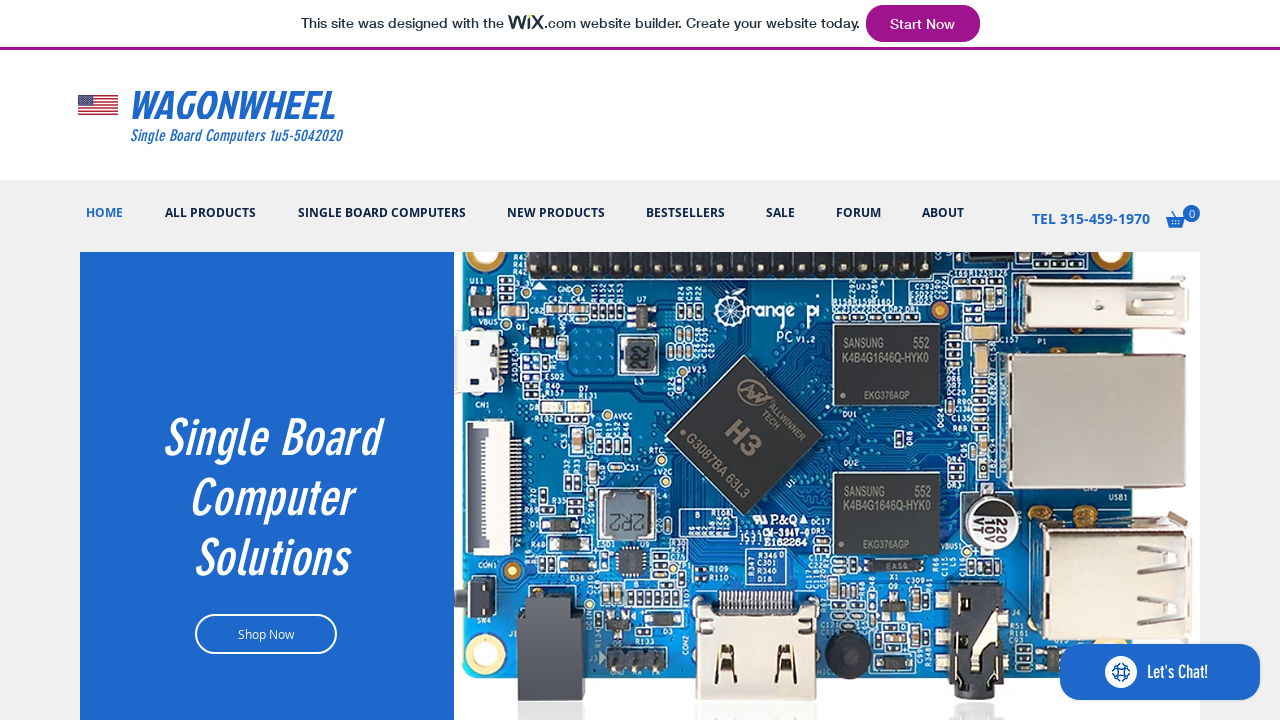

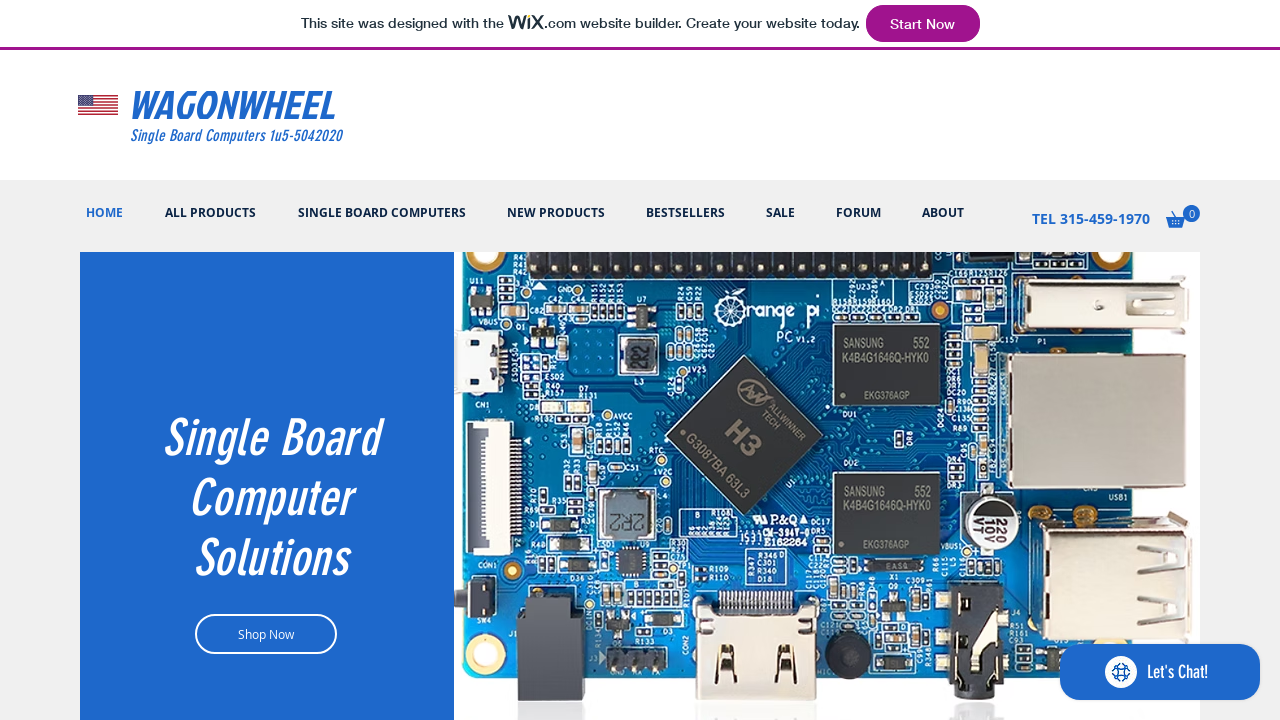